Tests clicking the Dropdown option in the dropdown menu and verifies navigation stays on the dropdown page

Starting URL: https://formy-project.herokuapp.com/dropdown

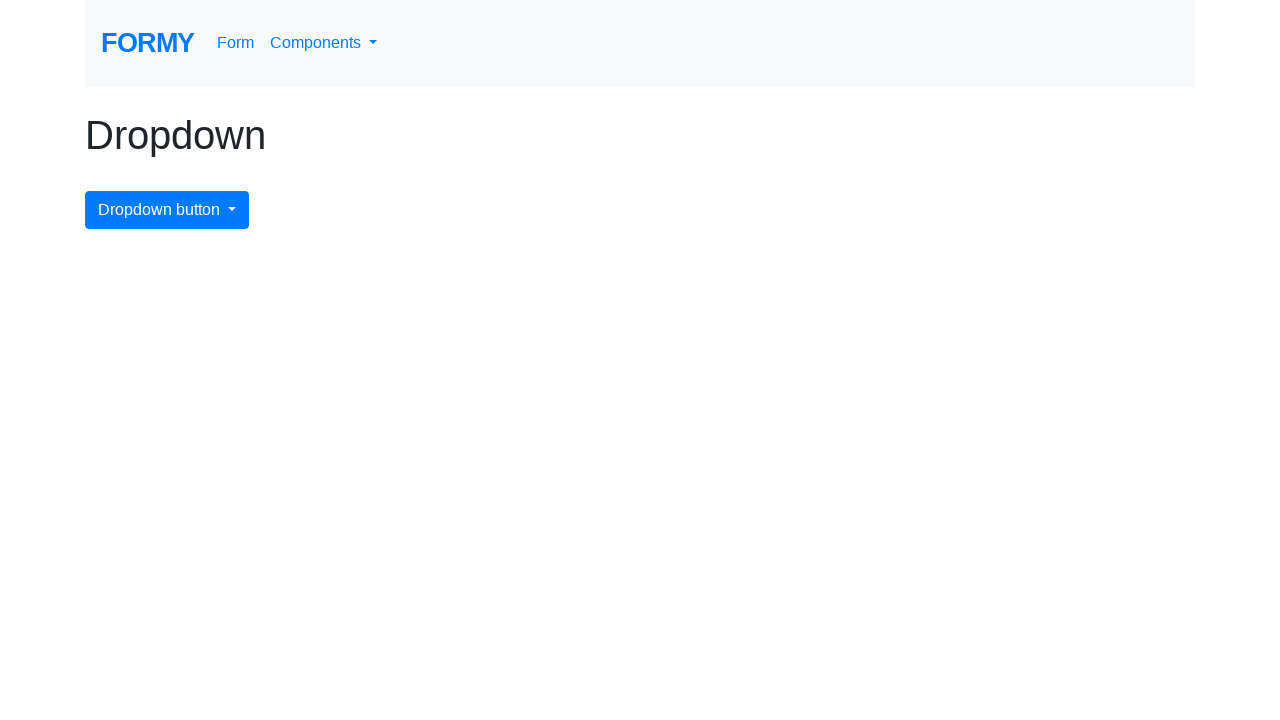

Clicked the dropdown menu button at (324, 43) on .dropdown-toggle, button.dropdown, [data-toggle='dropdown']
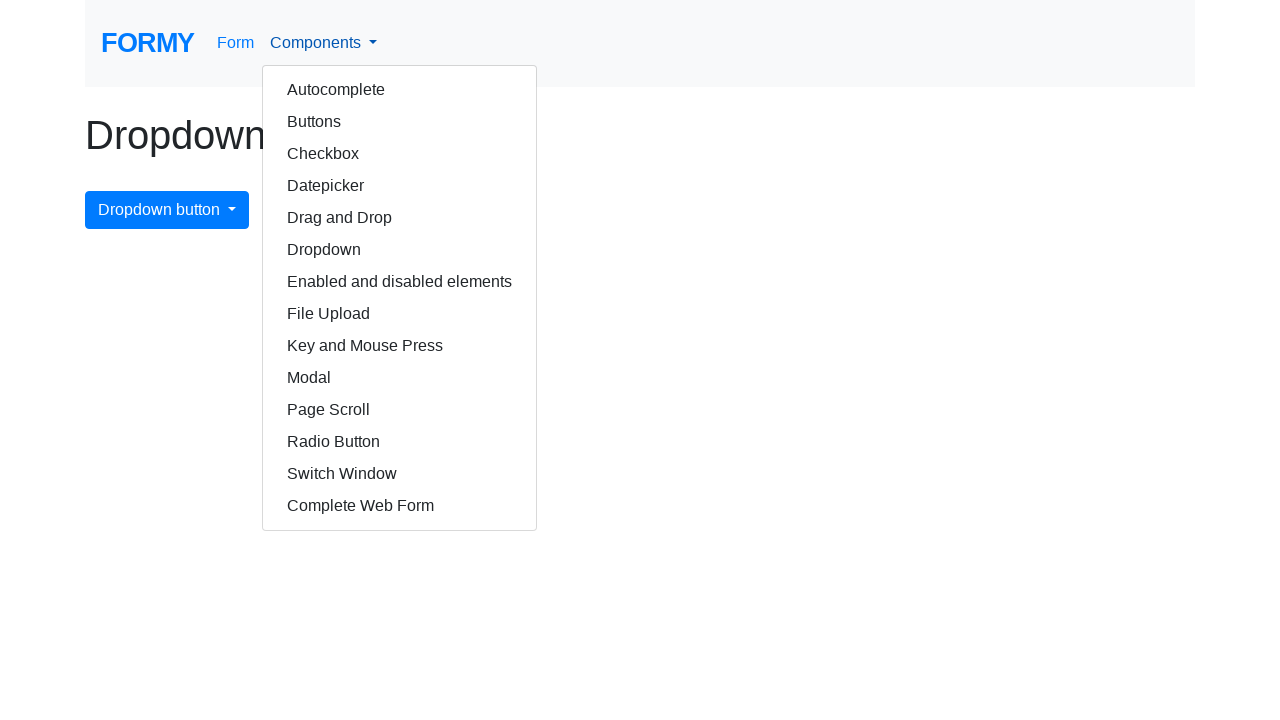

Clicked the Dropdown option in the dropdown menu at (400, 250) on a:has-text('Dropdown'), .dropdown-item:has-text('Dropdown')
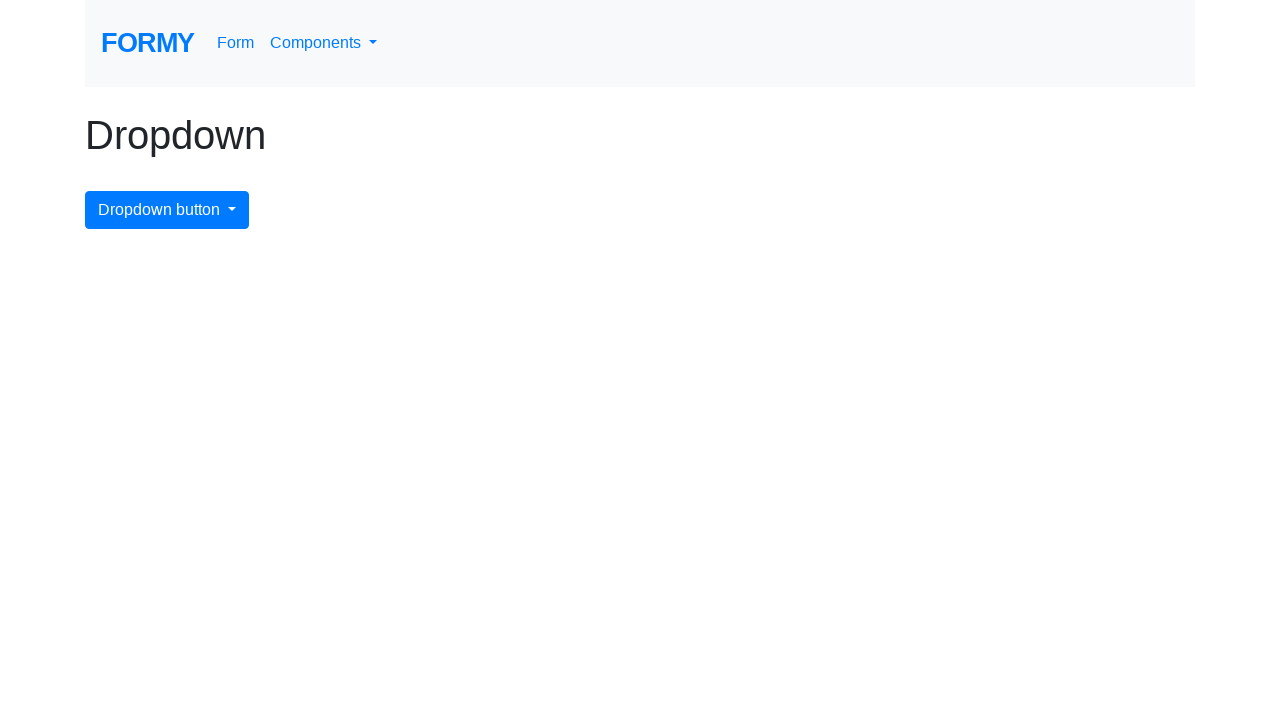

Verified navigation stays on the dropdown page
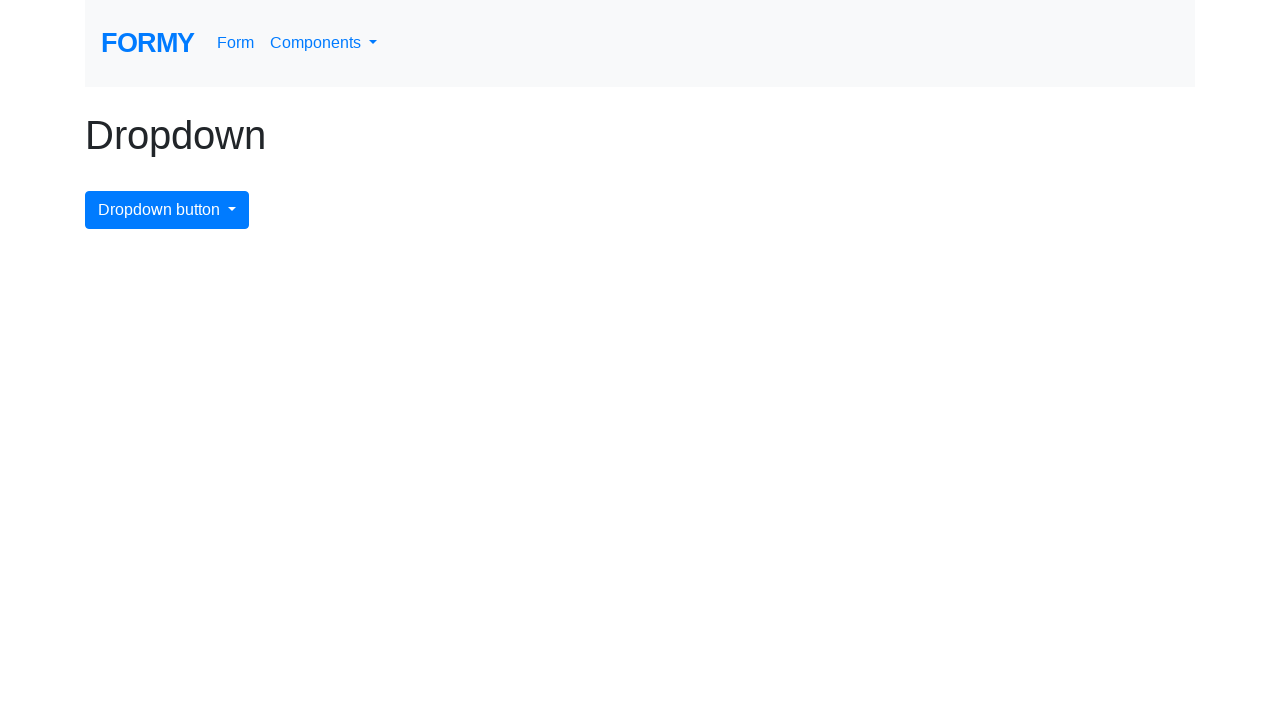

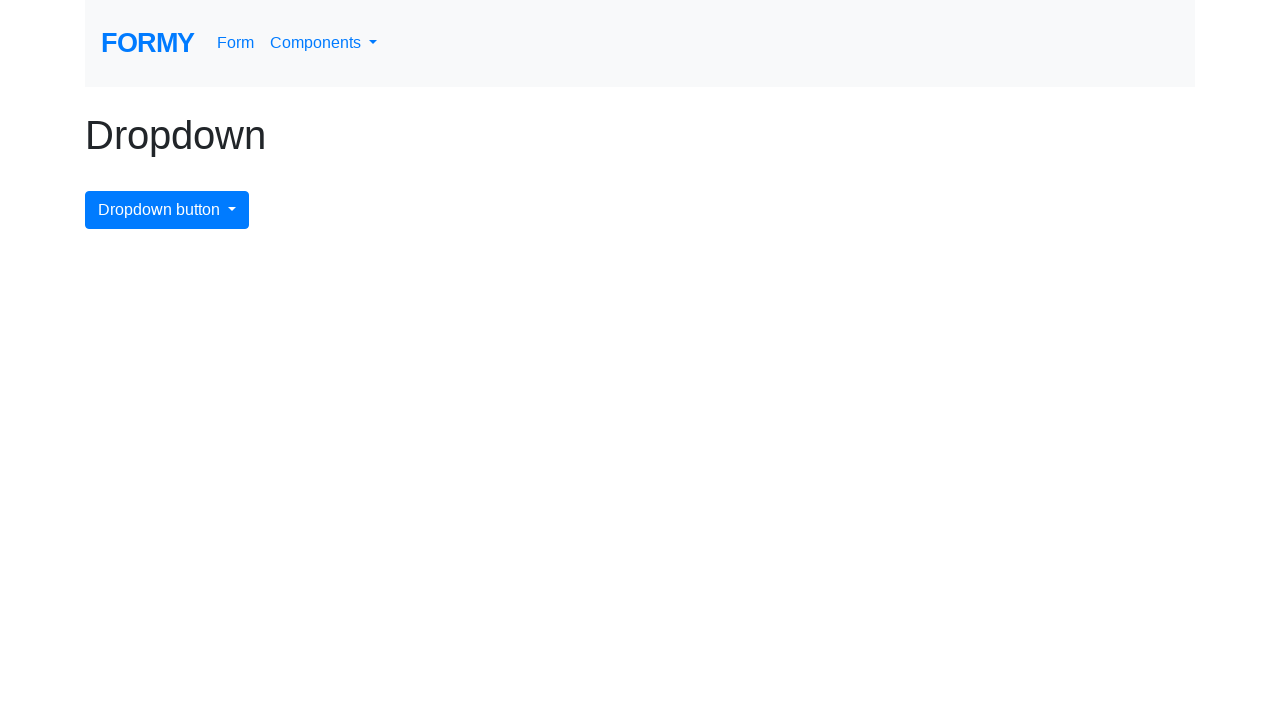